Tests that edits are saved when the input loses focus (blur event)

Starting URL: https://demo.playwright.dev/todomvc

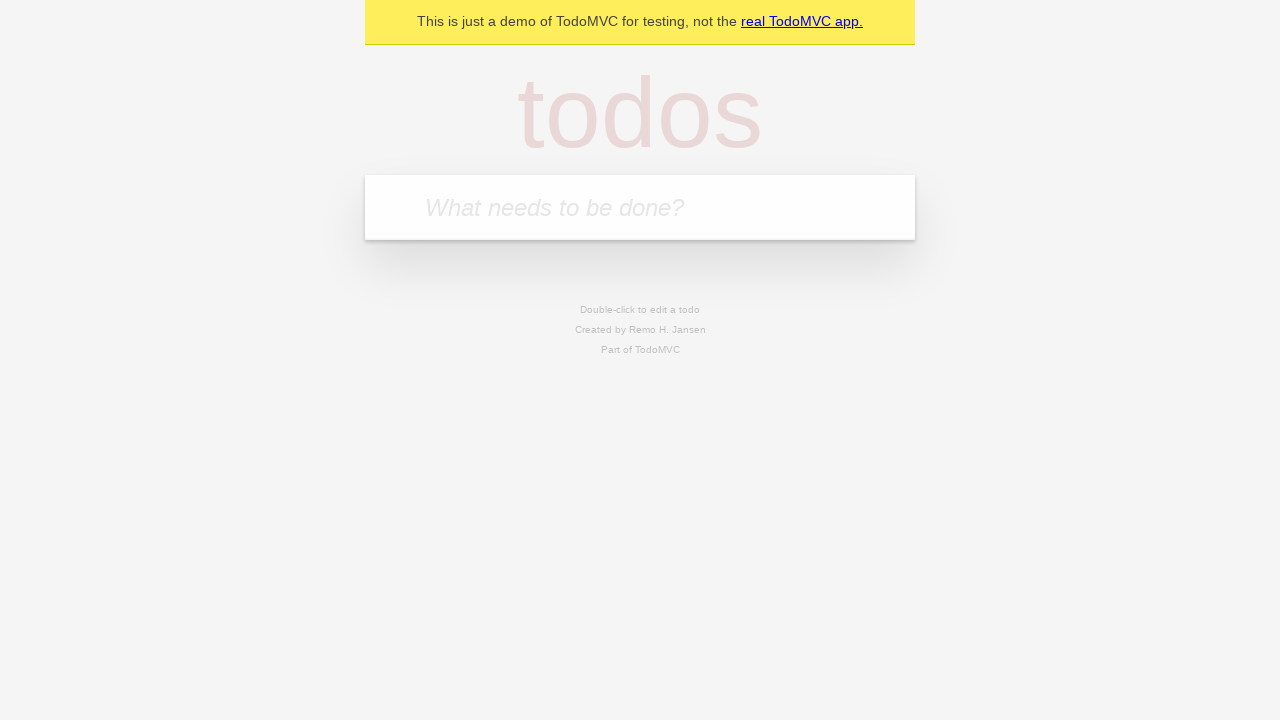

Filled new todo input with 'buy some cheese' on internal:attr=[placeholder="What needs to be done?"i]
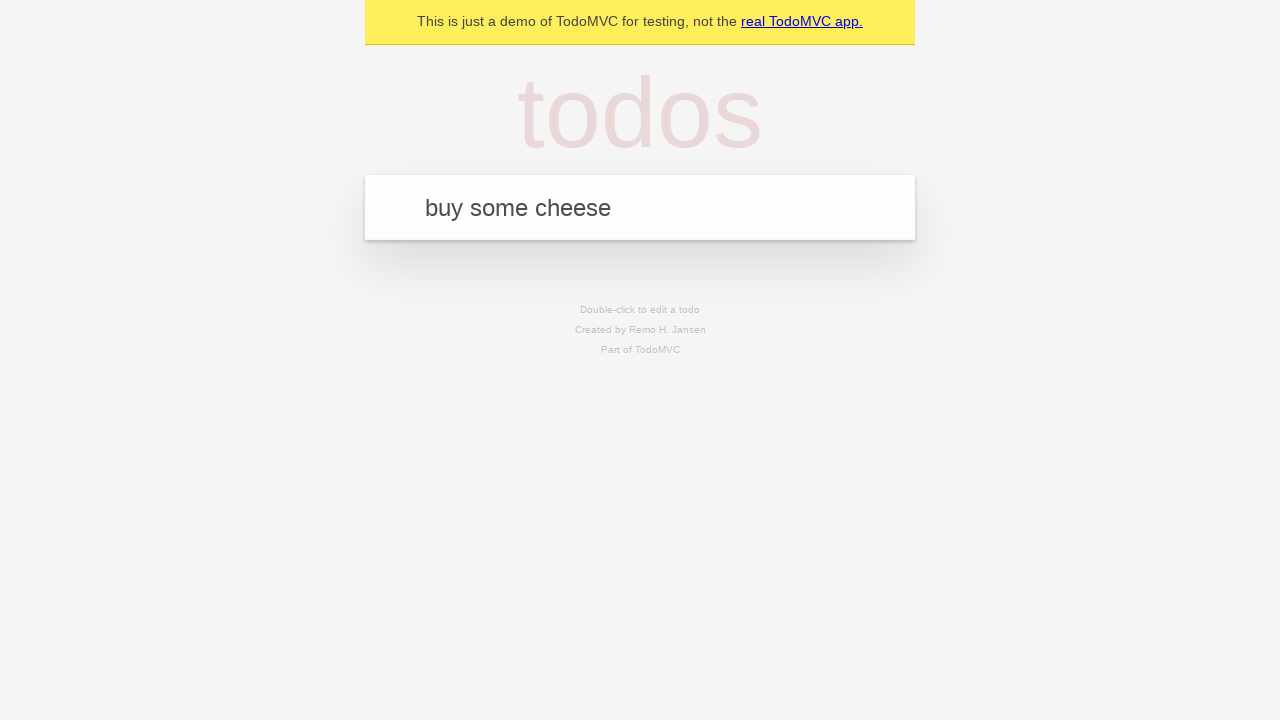

Pressed Enter to create todo 'buy some cheese' on internal:attr=[placeholder="What needs to be done?"i]
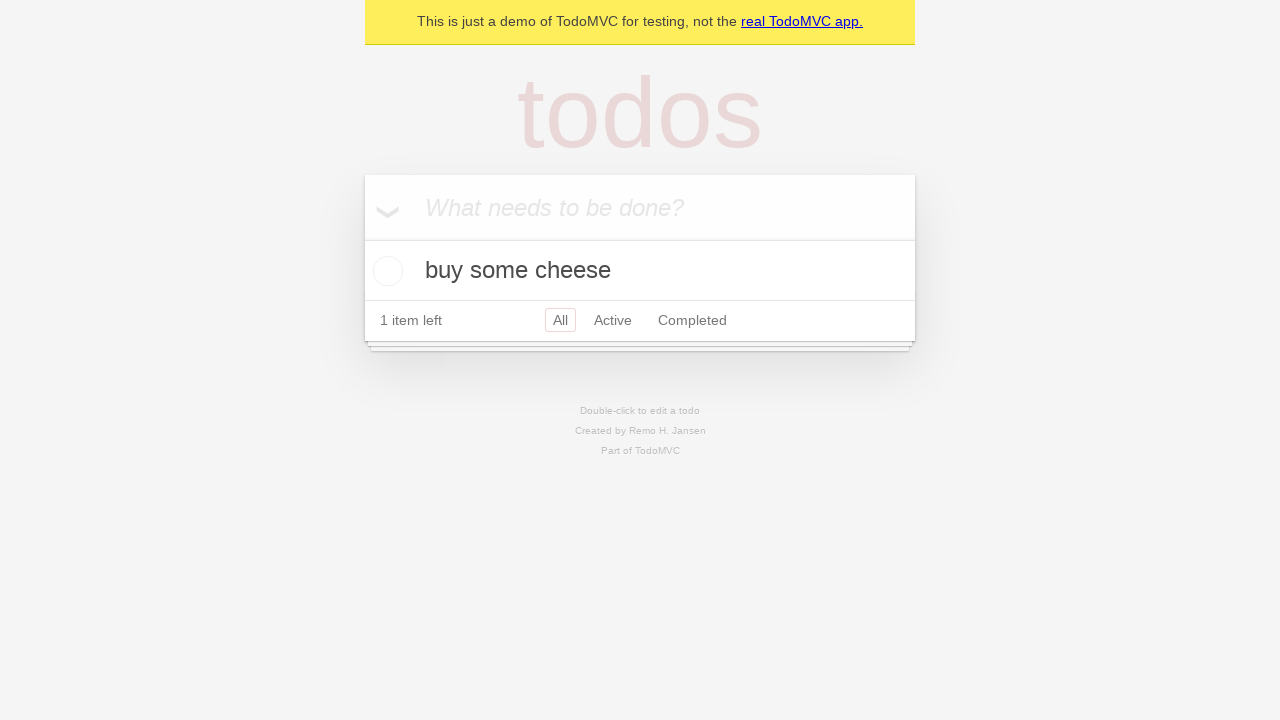

Filled new todo input with 'feed the cat' on internal:attr=[placeholder="What needs to be done?"i]
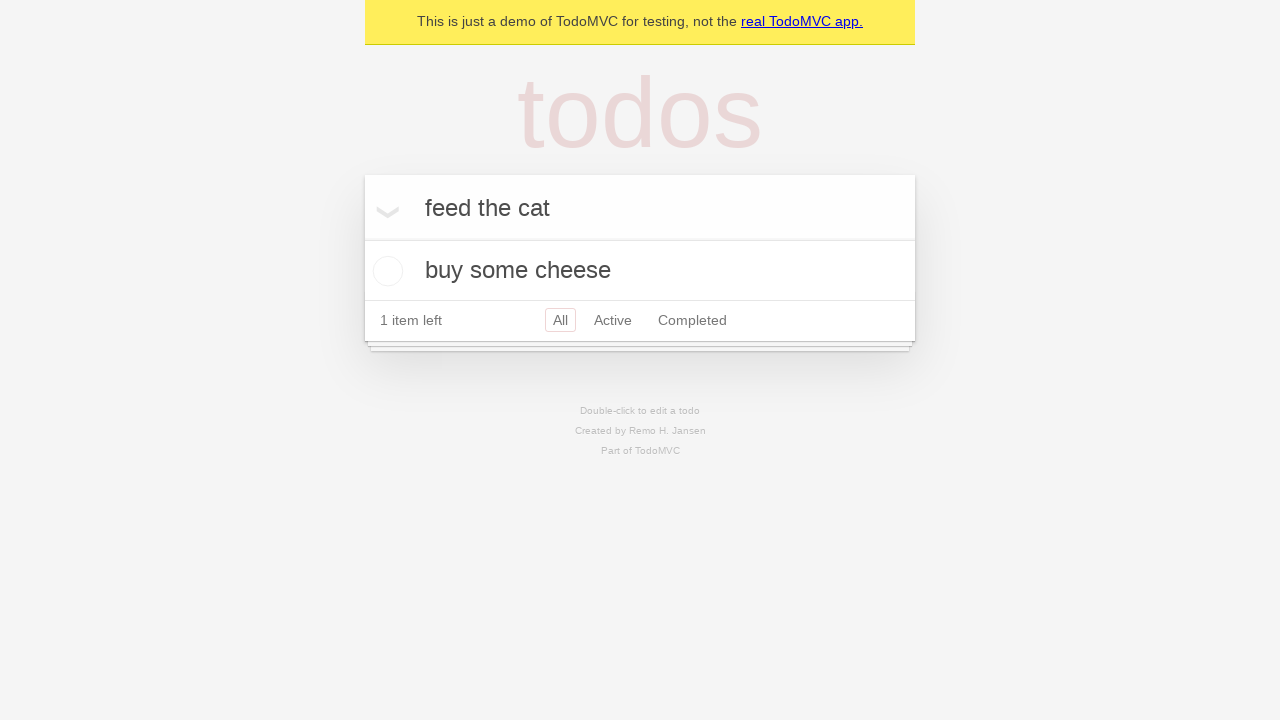

Pressed Enter to create todo 'feed the cat' on internal:attr=[placeholder="What needs to be done?"i]
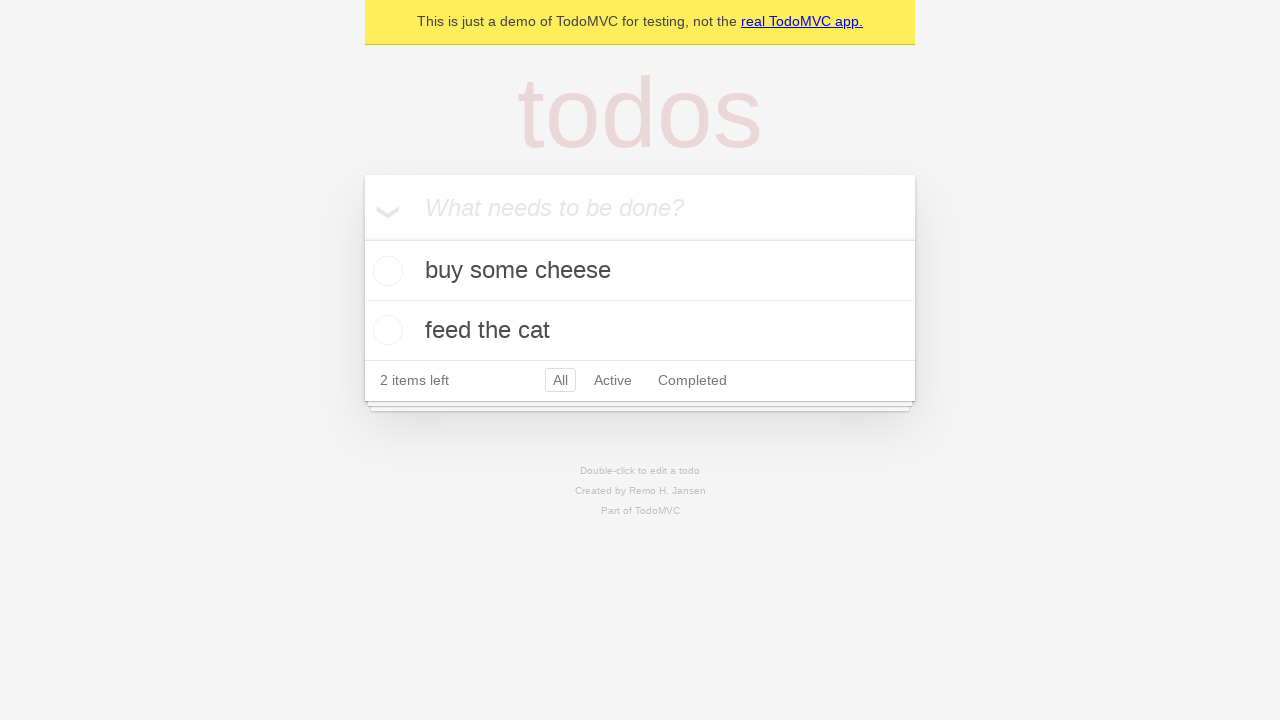

Filled new todo input with 'book a doctors appointment' on internal:attr=[placeholder="What needs to be done?"i]
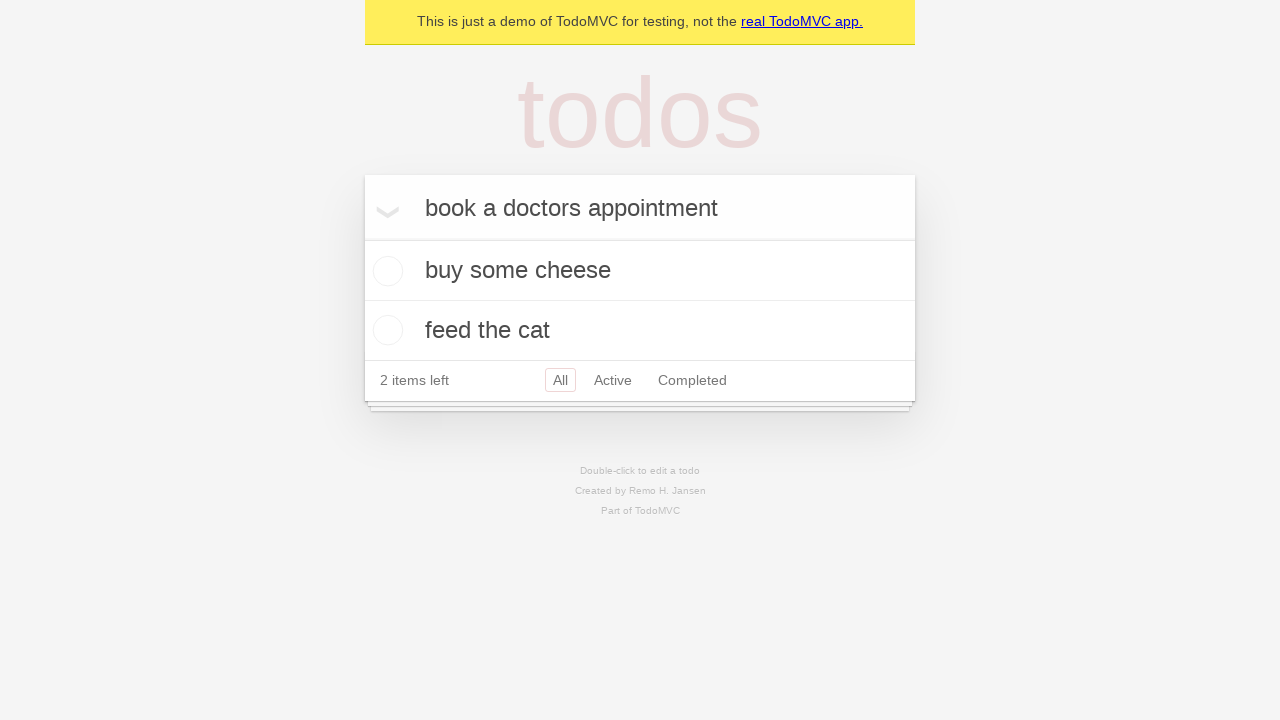

Pressed Enter to create todo 'book a doctors appointment' on internal:attr=[placeholder="What needs to be done?"i]
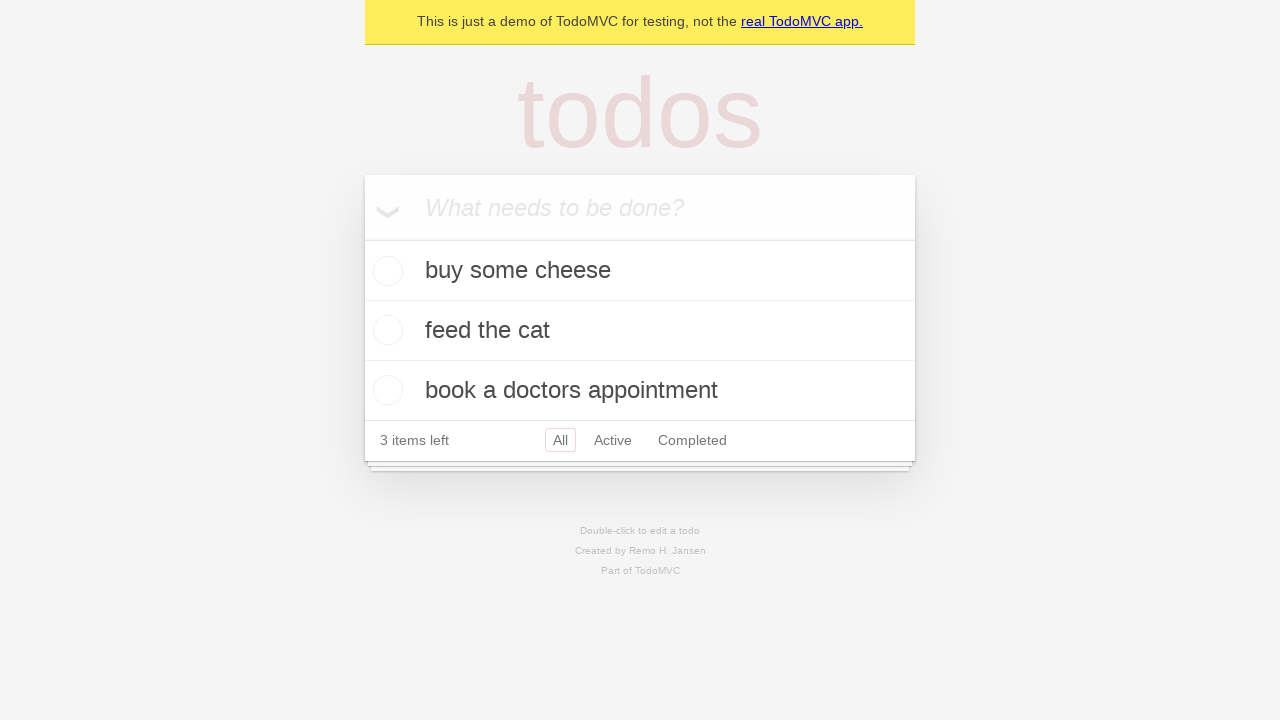

Double-clicked on the second todo item to enter edit mode at (640, 331) on internal:testid=[data-testid="todo-item"s] >> nth=1
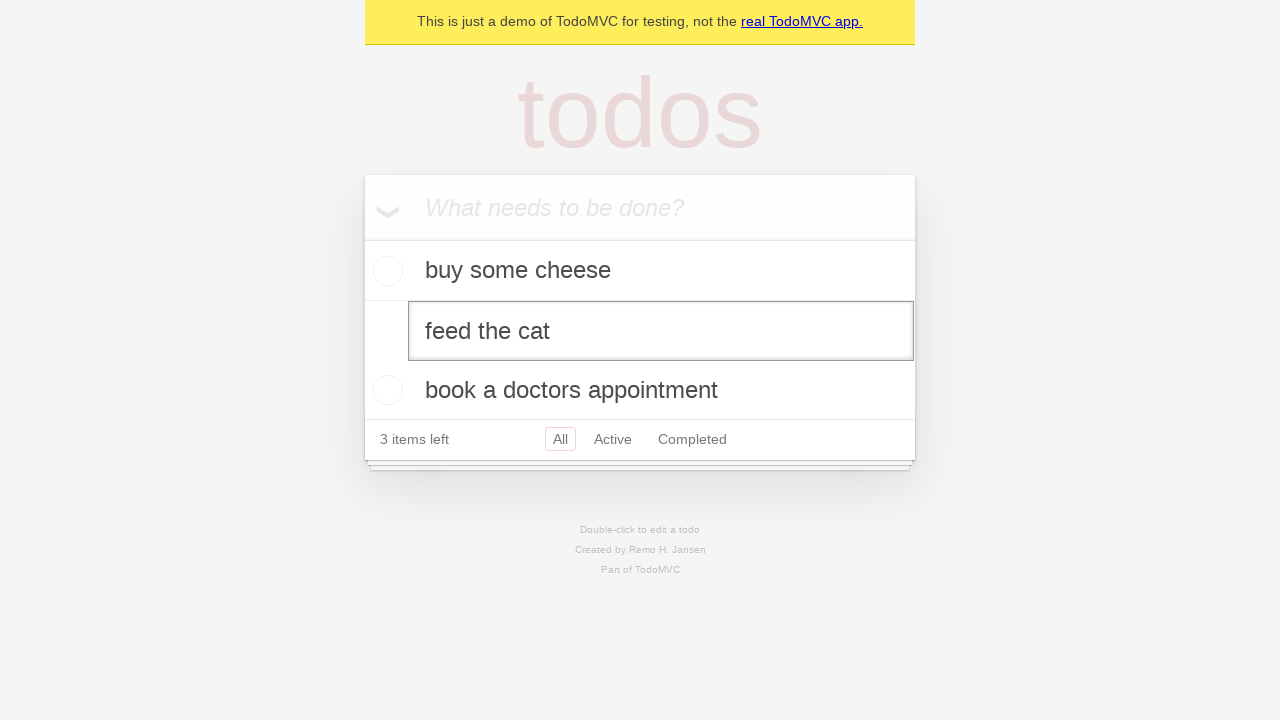

Filled edit textbox with 'buy some sausages' on internal:testid=[data-testid="todo-item"s] >> nth=1 >> internal:role=textbox[nam
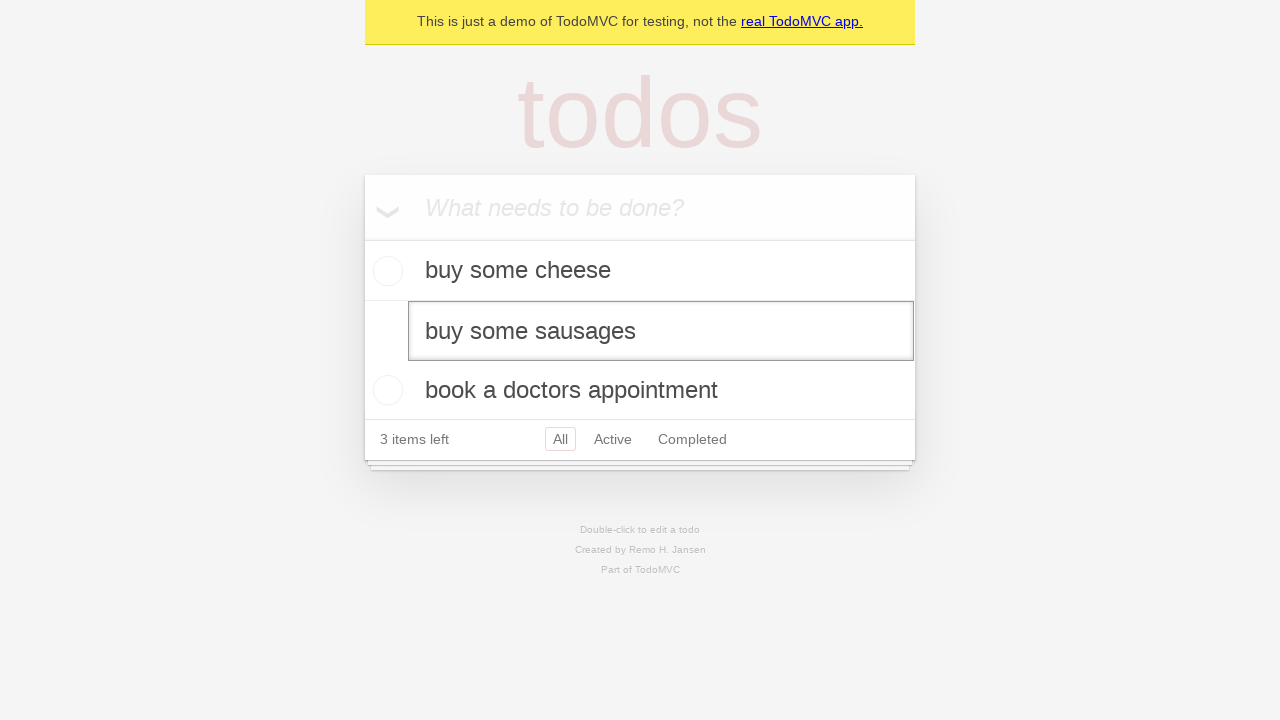

Triggered blur event on edit textbox to save changes
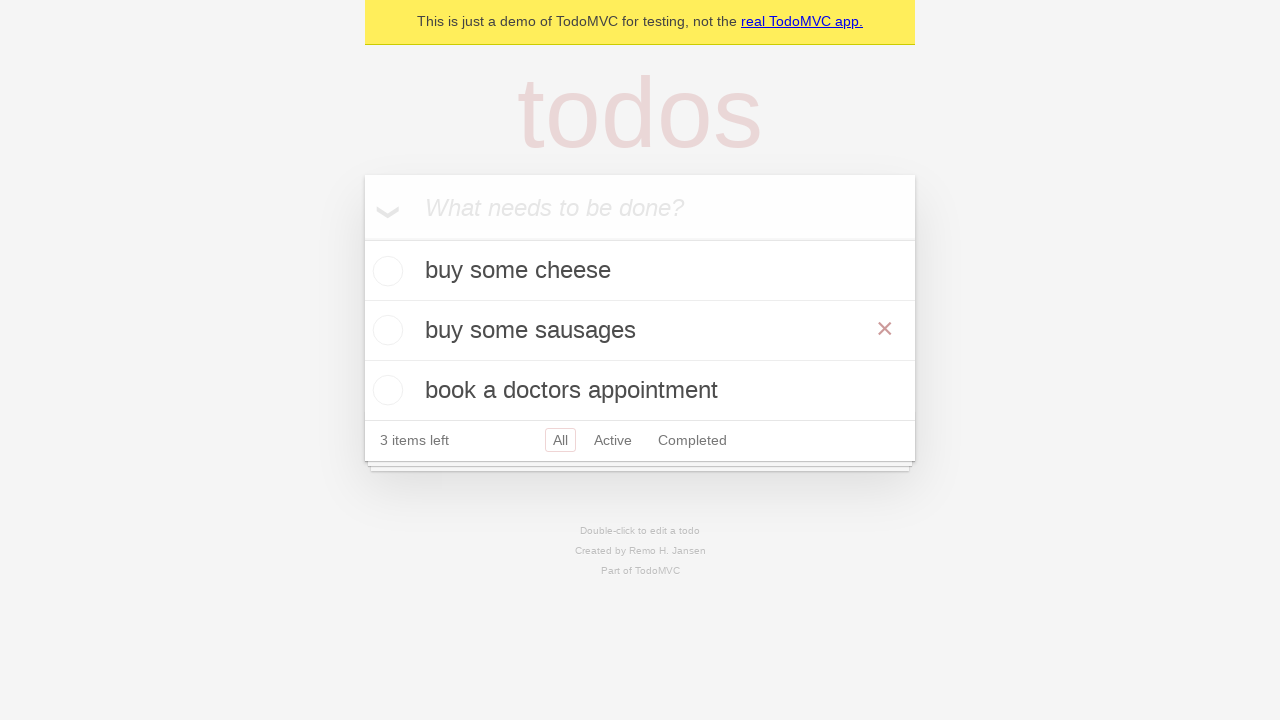

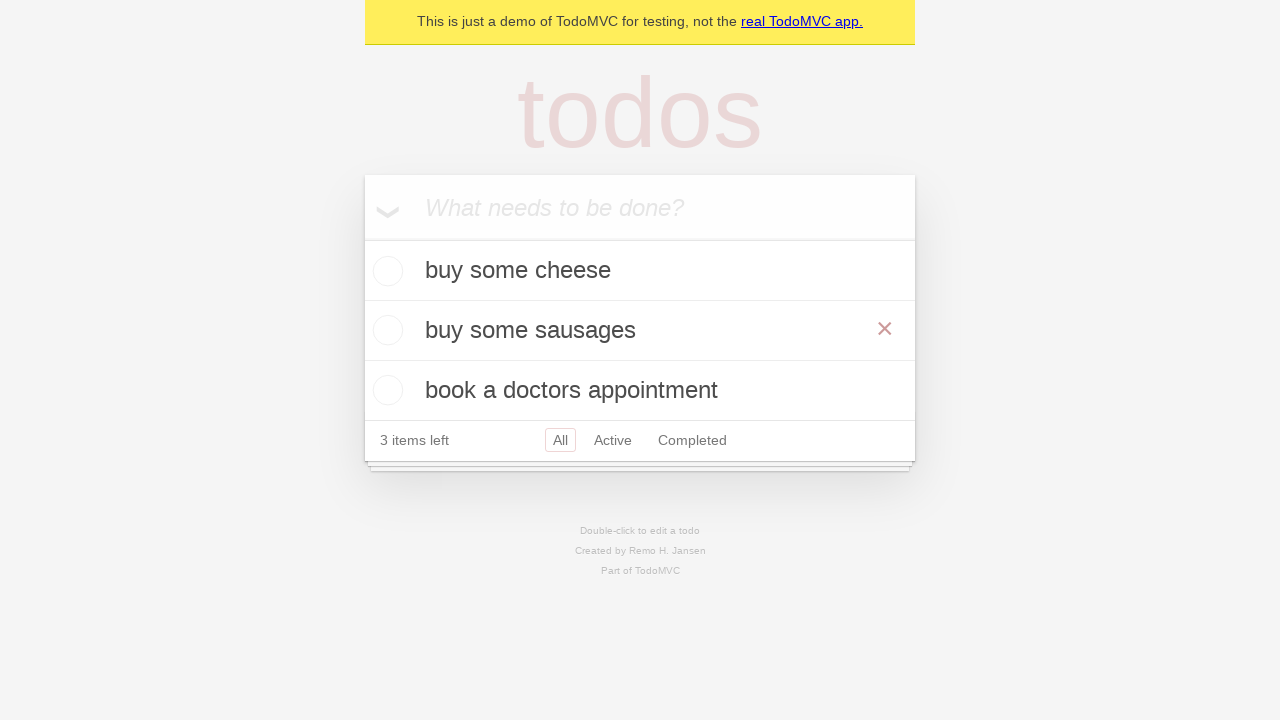